Tests browser window and tab management by opening new windows/tabs, switching between them, verifying content, and closing them

Starting URL: https://demoqa.com/browser-windows

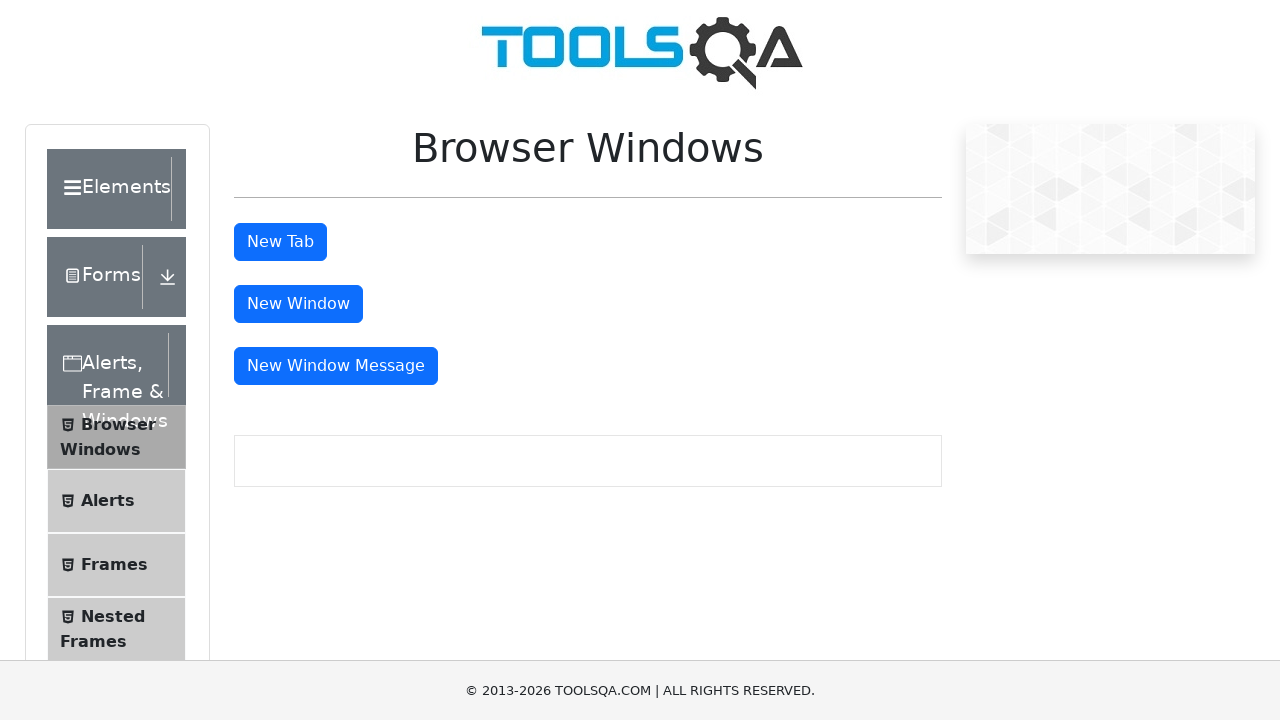

Stored reference to main window
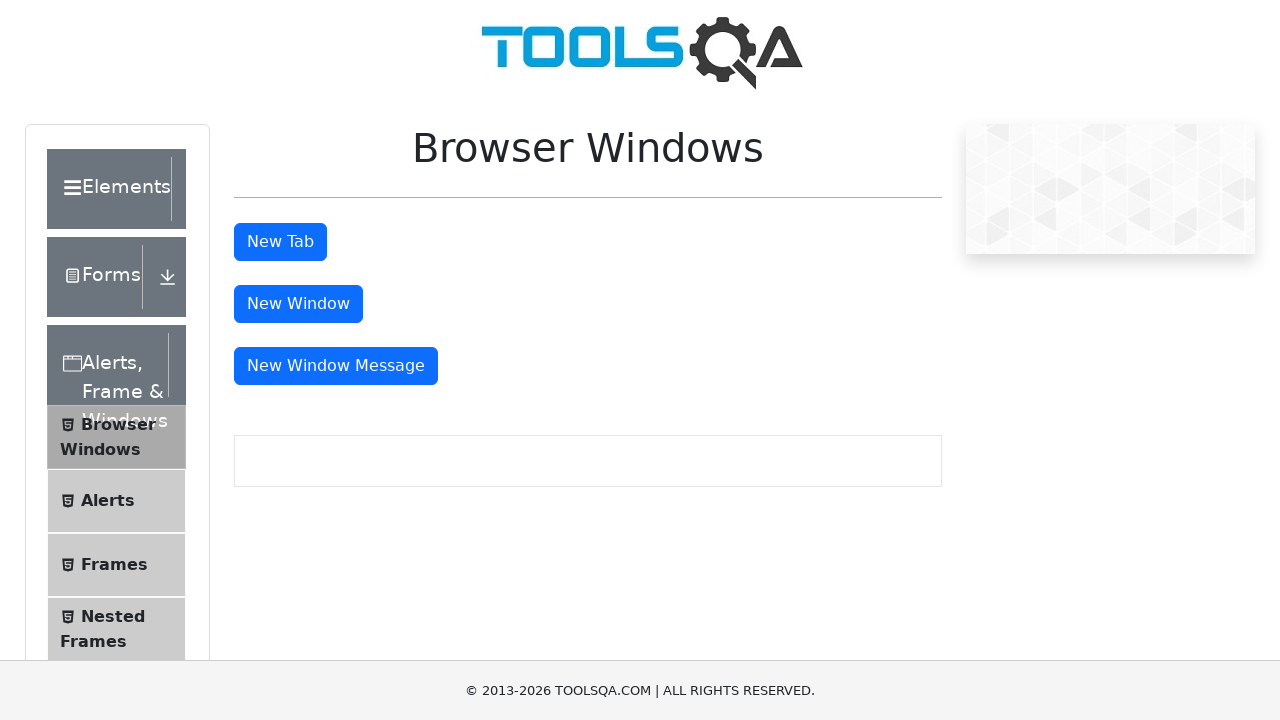

Clicked 'New Window' button at (298, 304) on button#windowButton
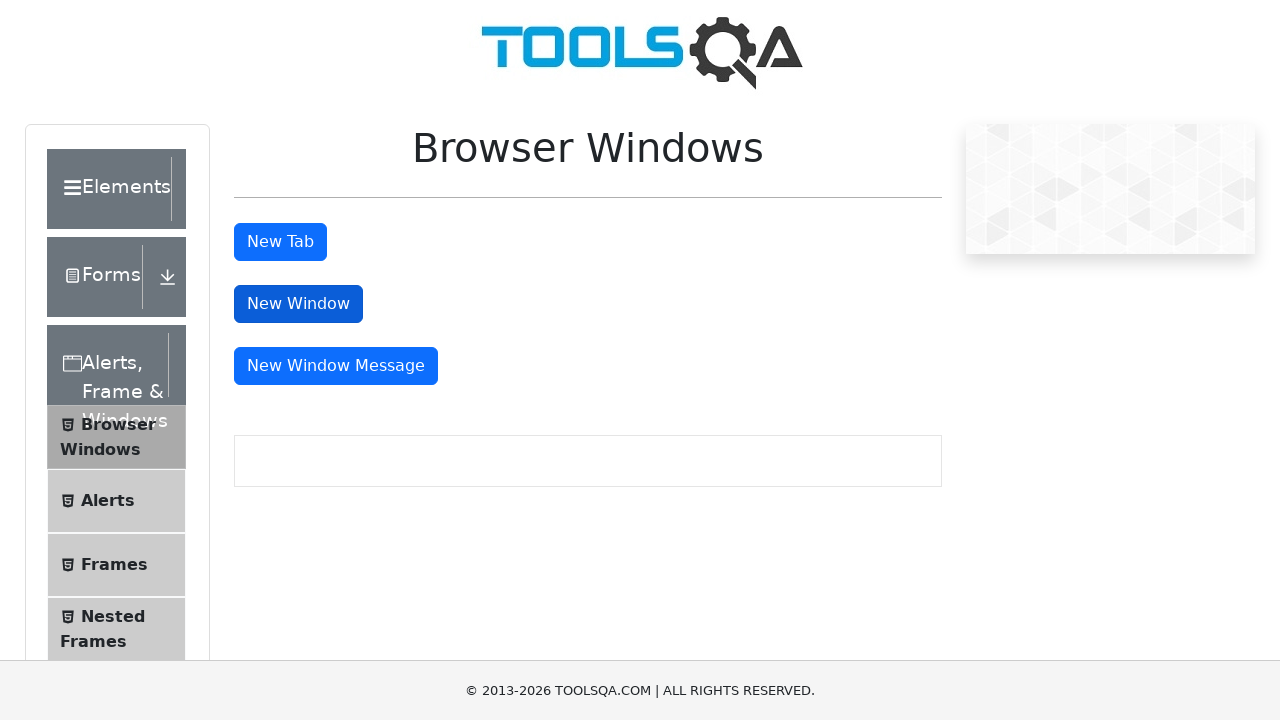

Waited for new window to open
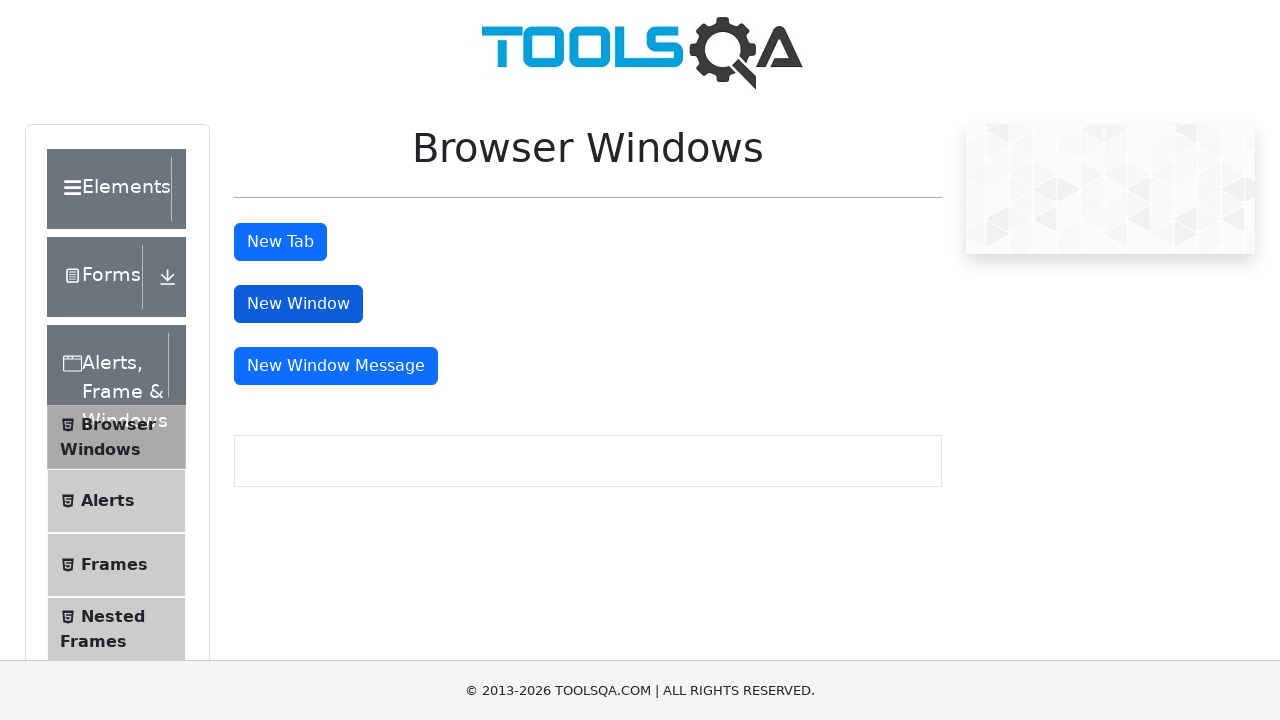

Switched to newly opened window
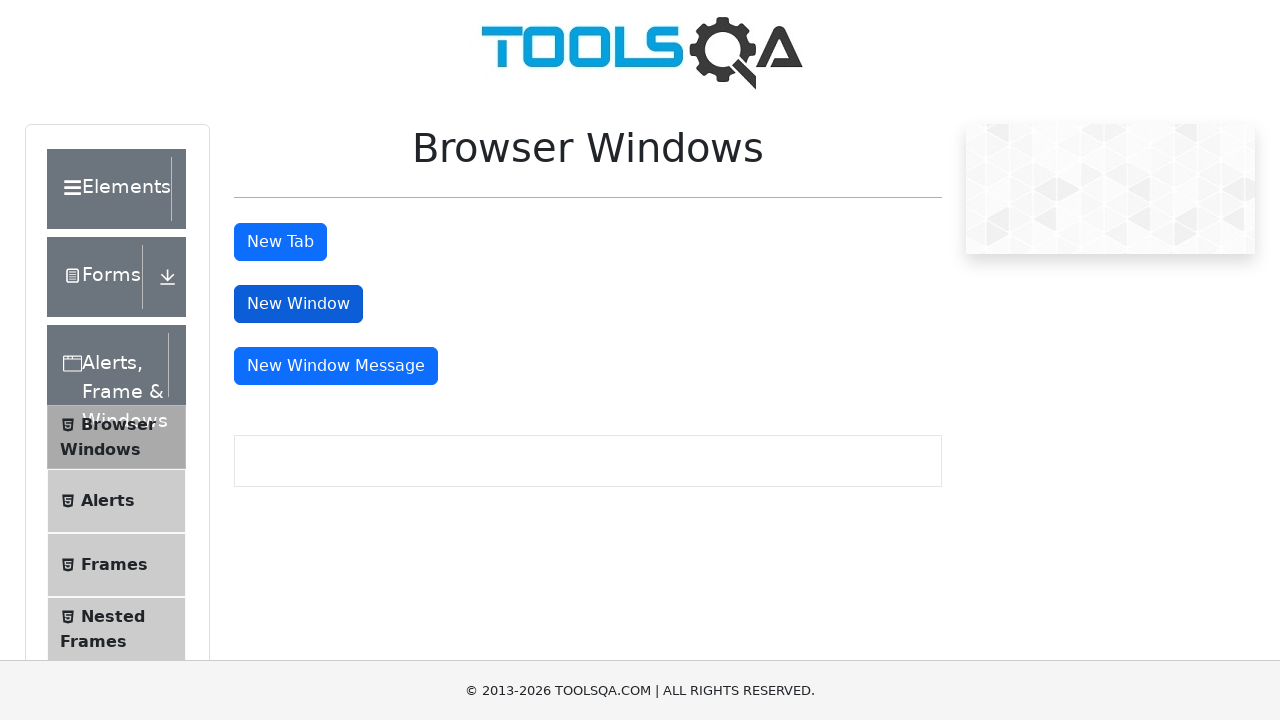

Verified sample page heading in new window
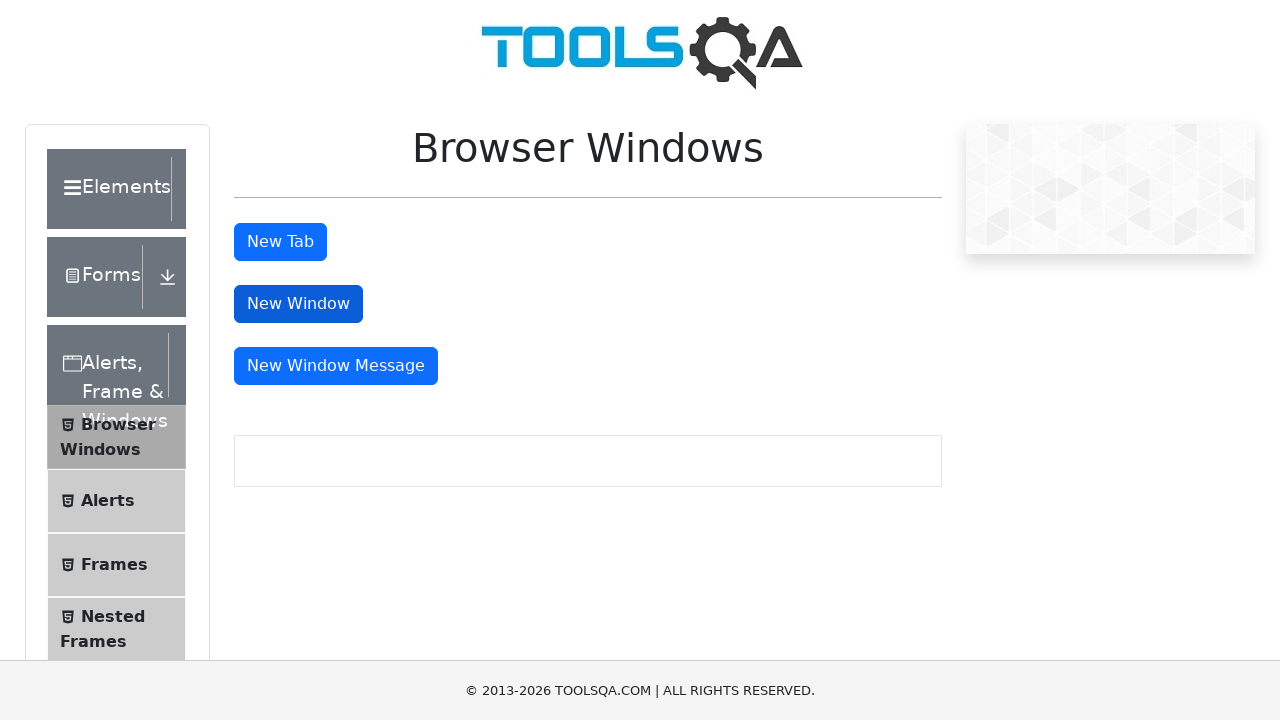

Closed the new window
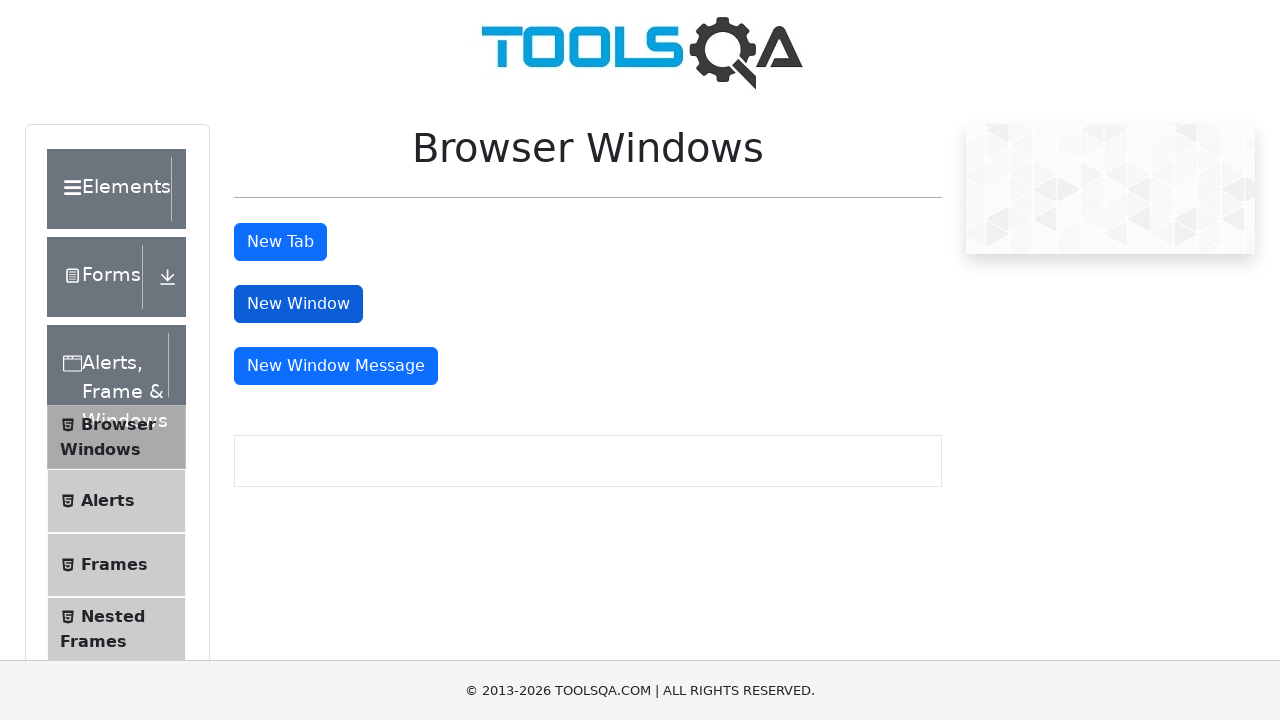

Clicked 'New Tab' button at (280, 242) on button#tabButton
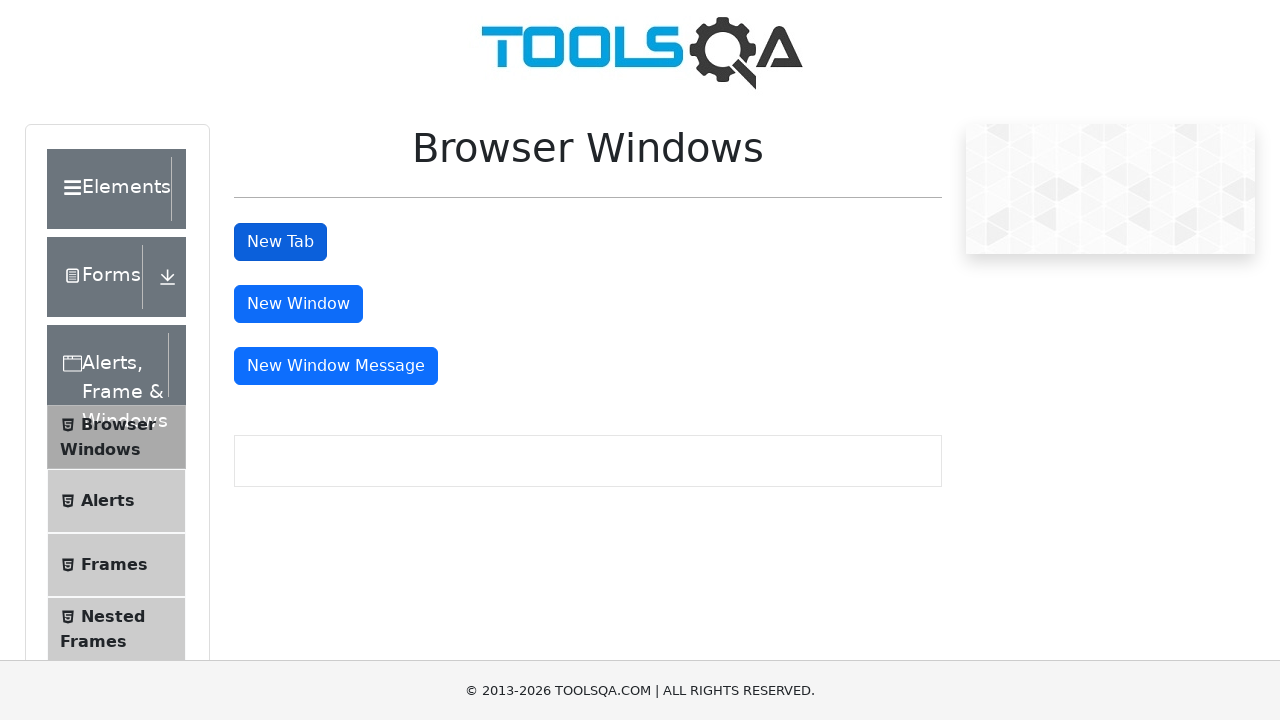

Waited for new tab to open
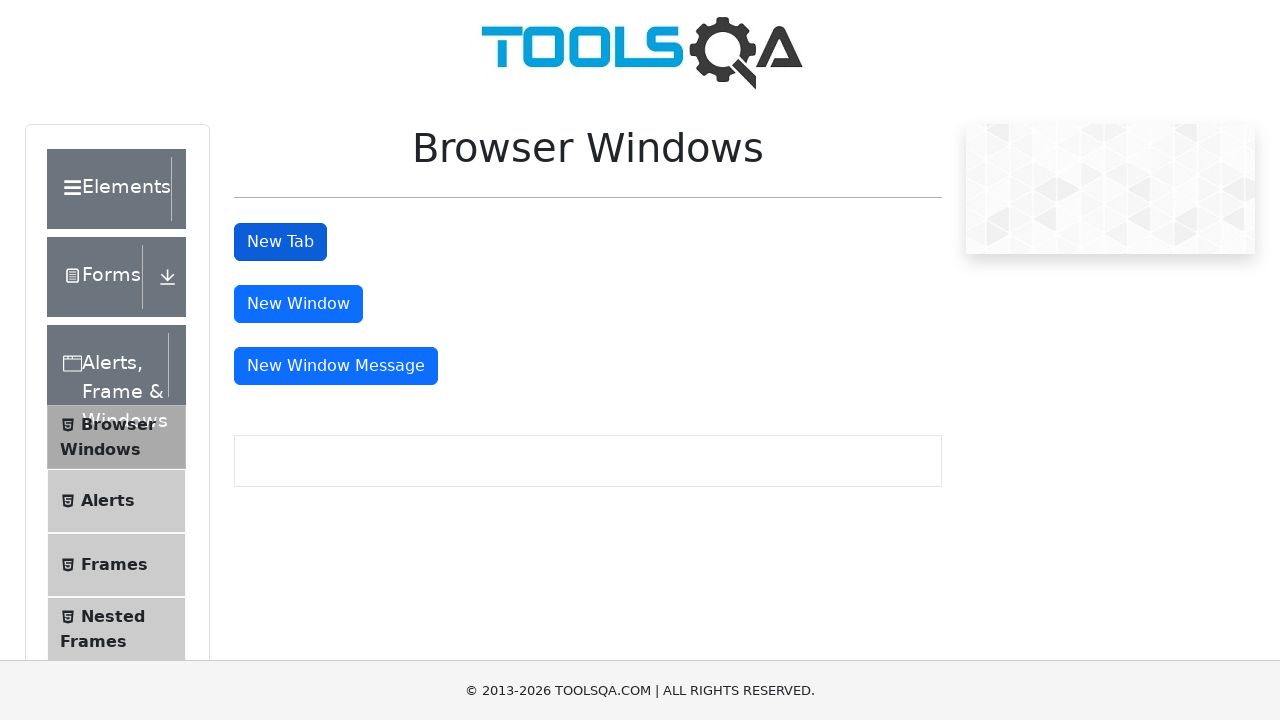

Switched to newly opened tab
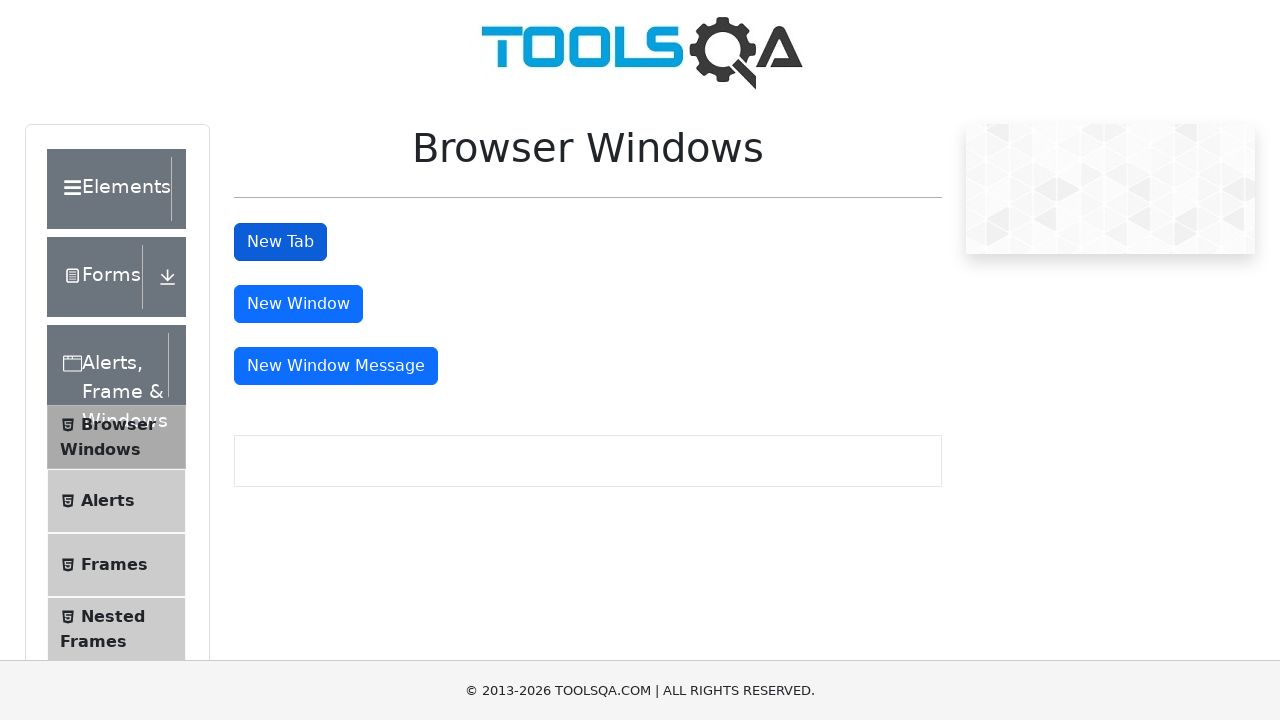

Verified sample page heading in new tab
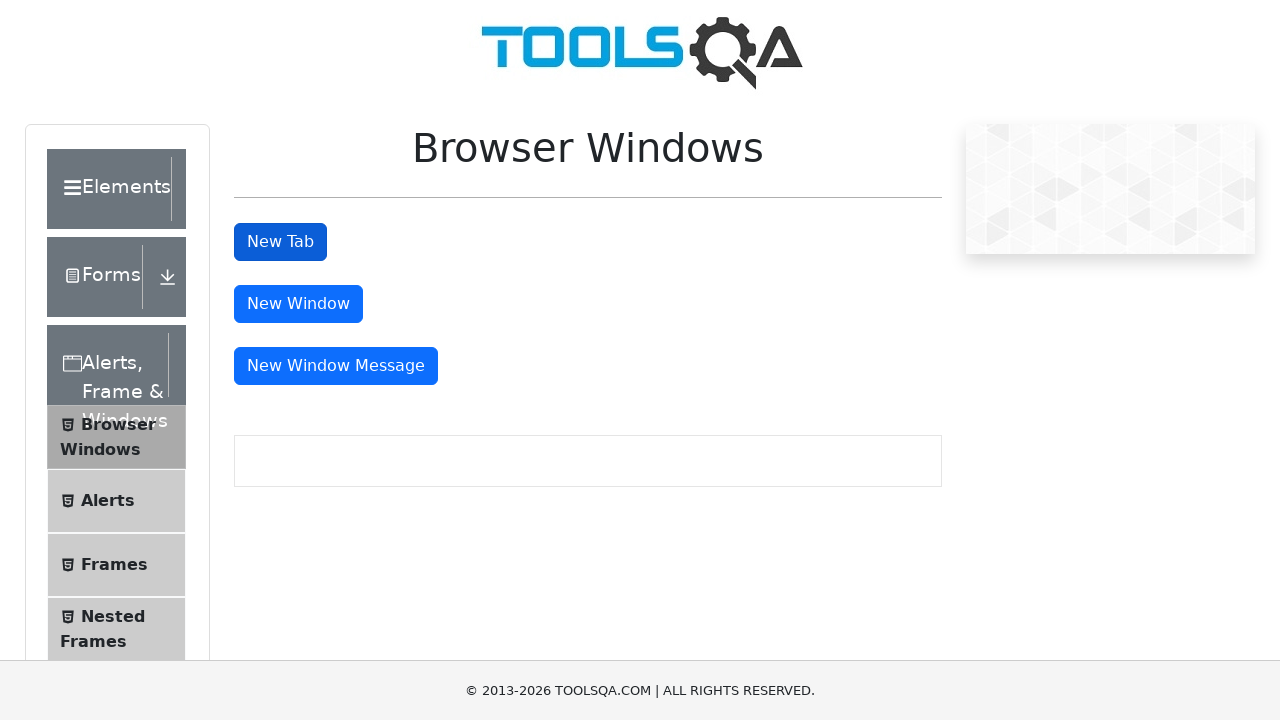

Closed the new tab
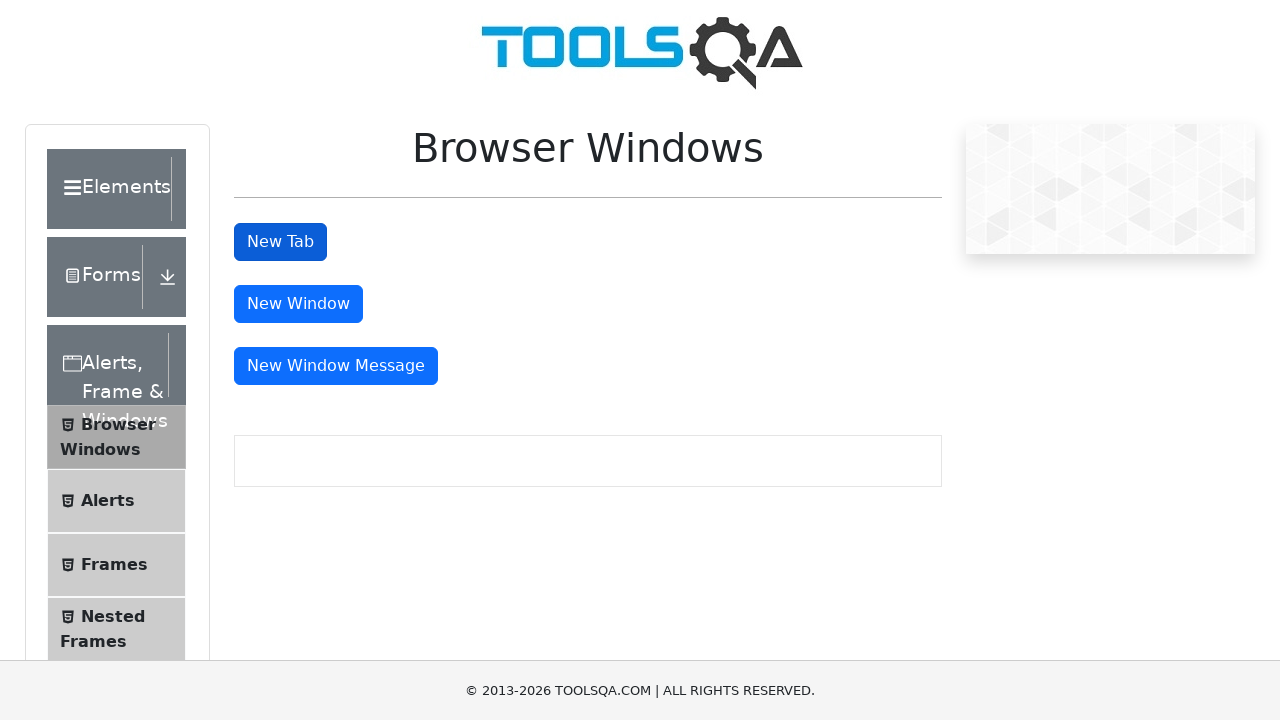

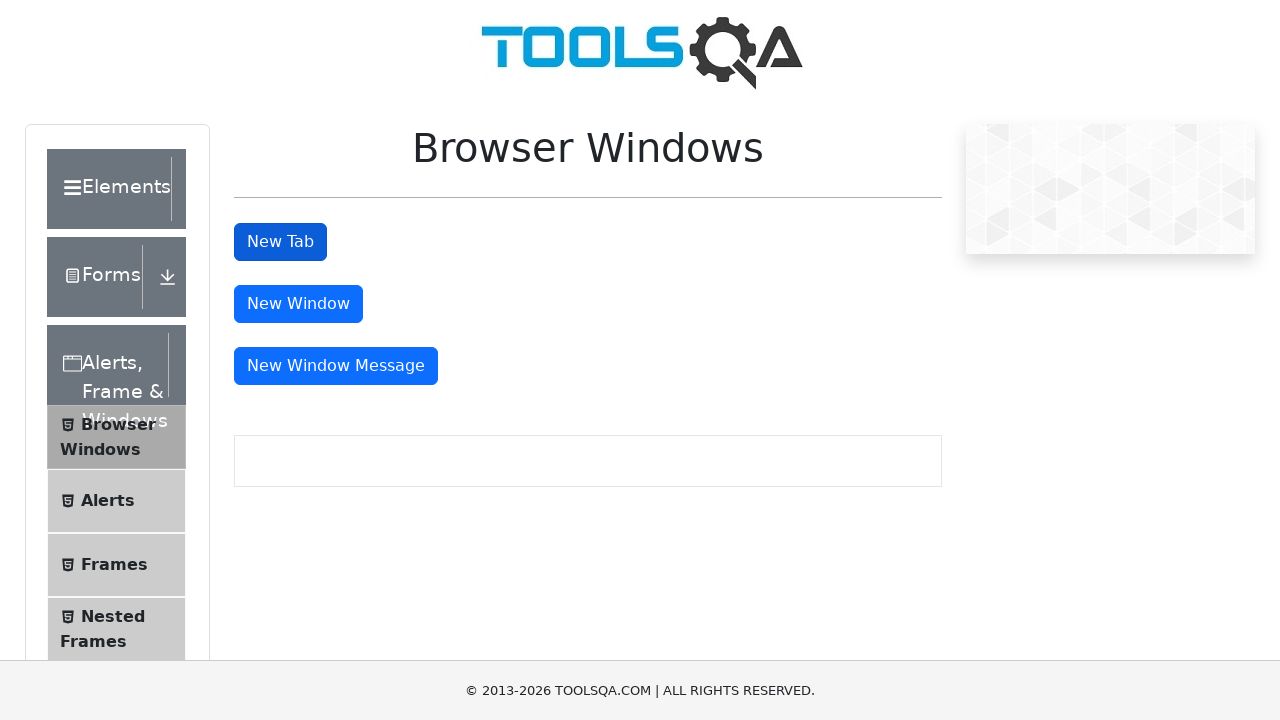